Navigates to an e-commerce playground site and verifies the page title contains "Your Store".

Starting URL: https://ecommerce-playground.lambdatest.io

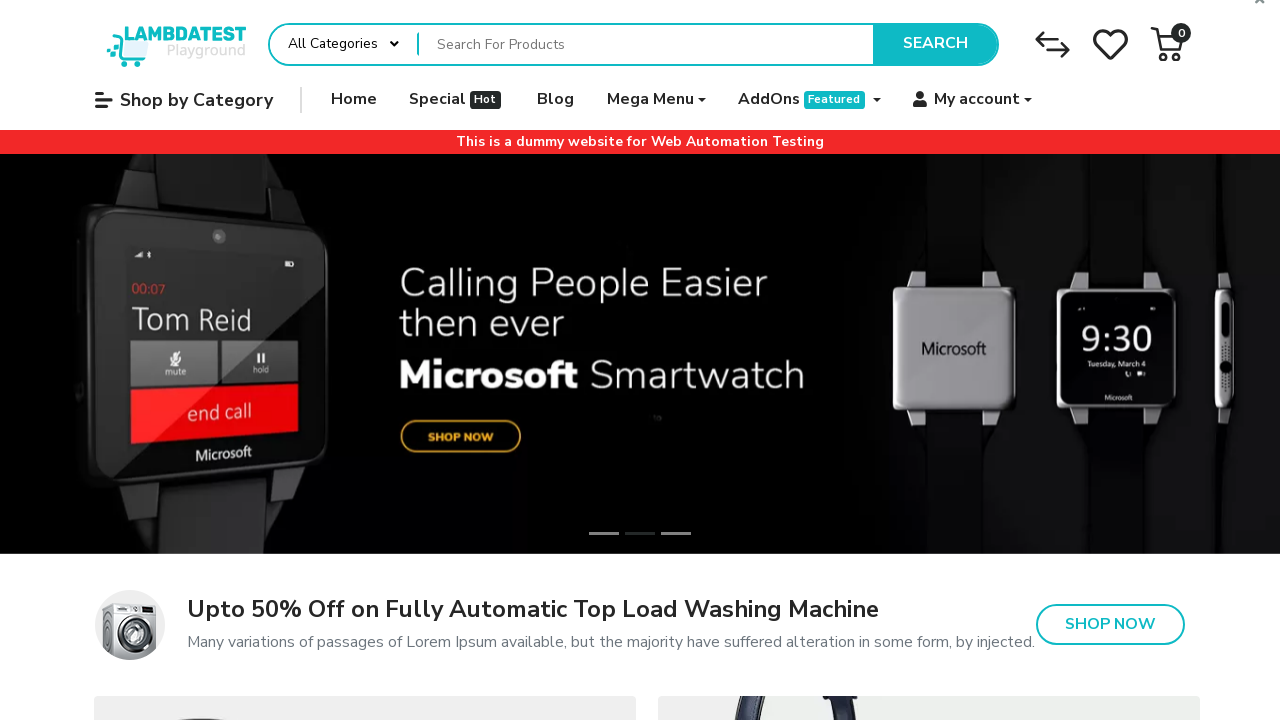

Waited for page to reach domcontentloaded state
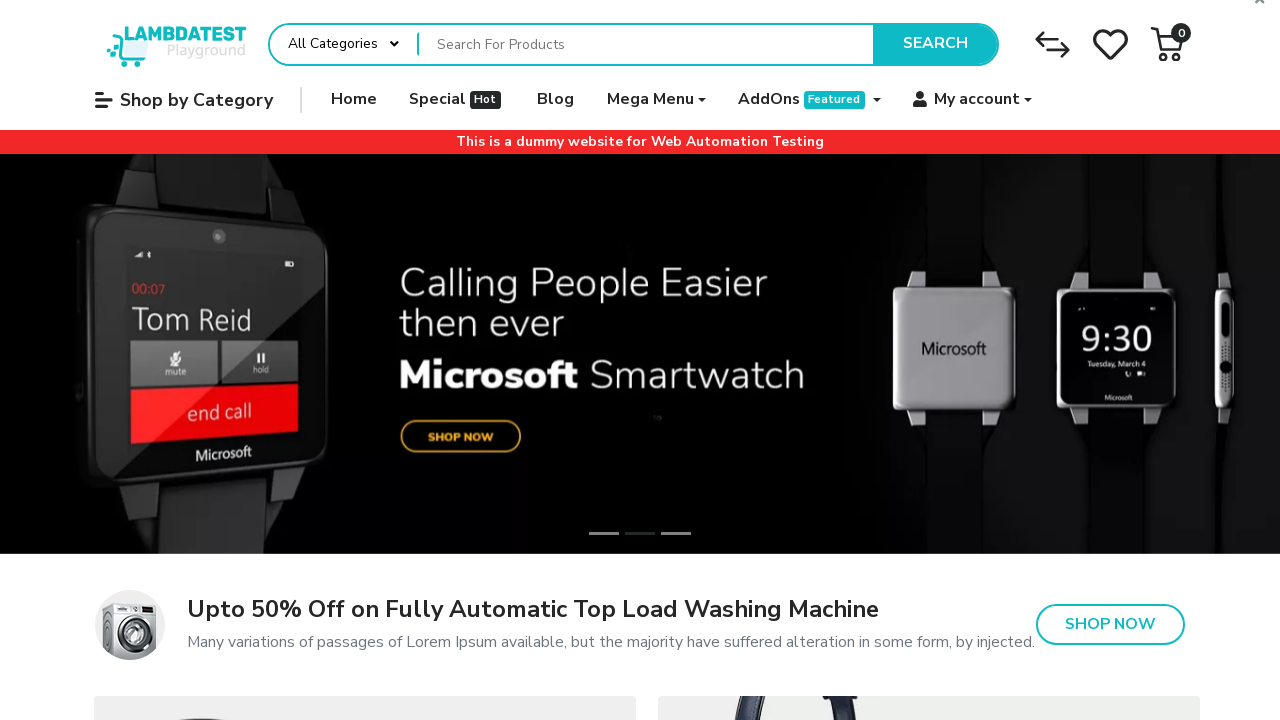

Verified page title contains 'Your Store'
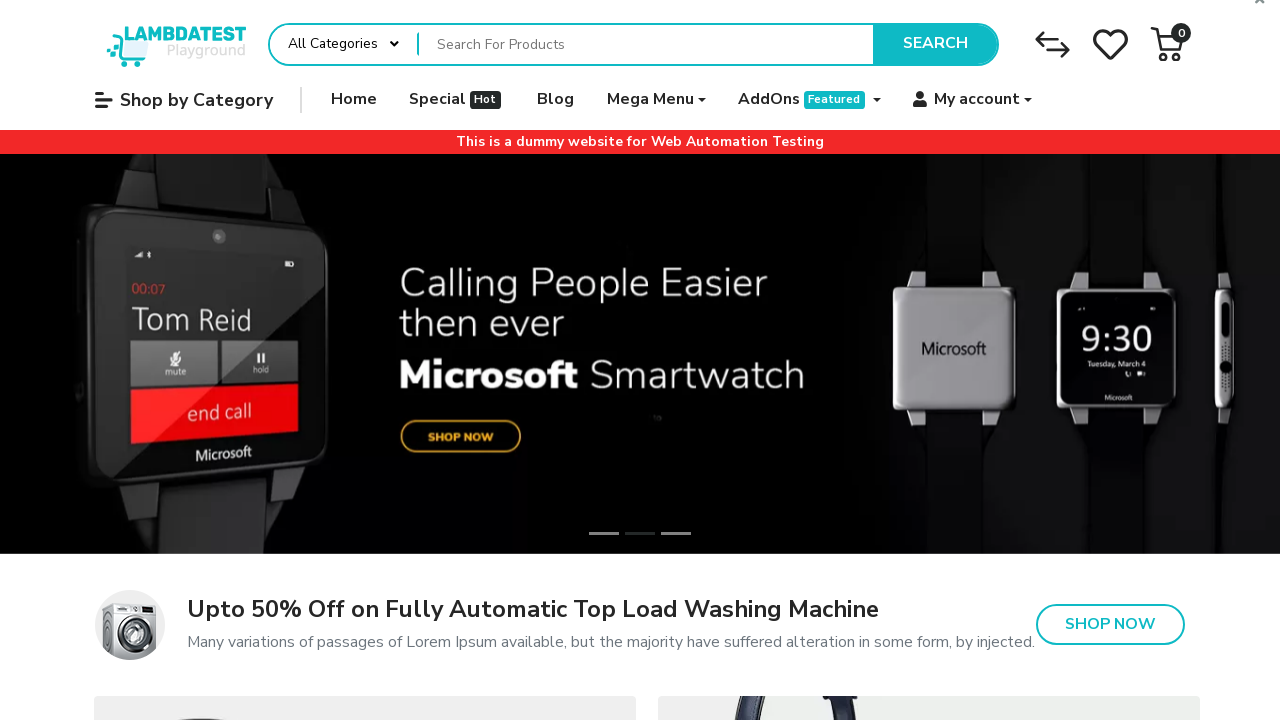

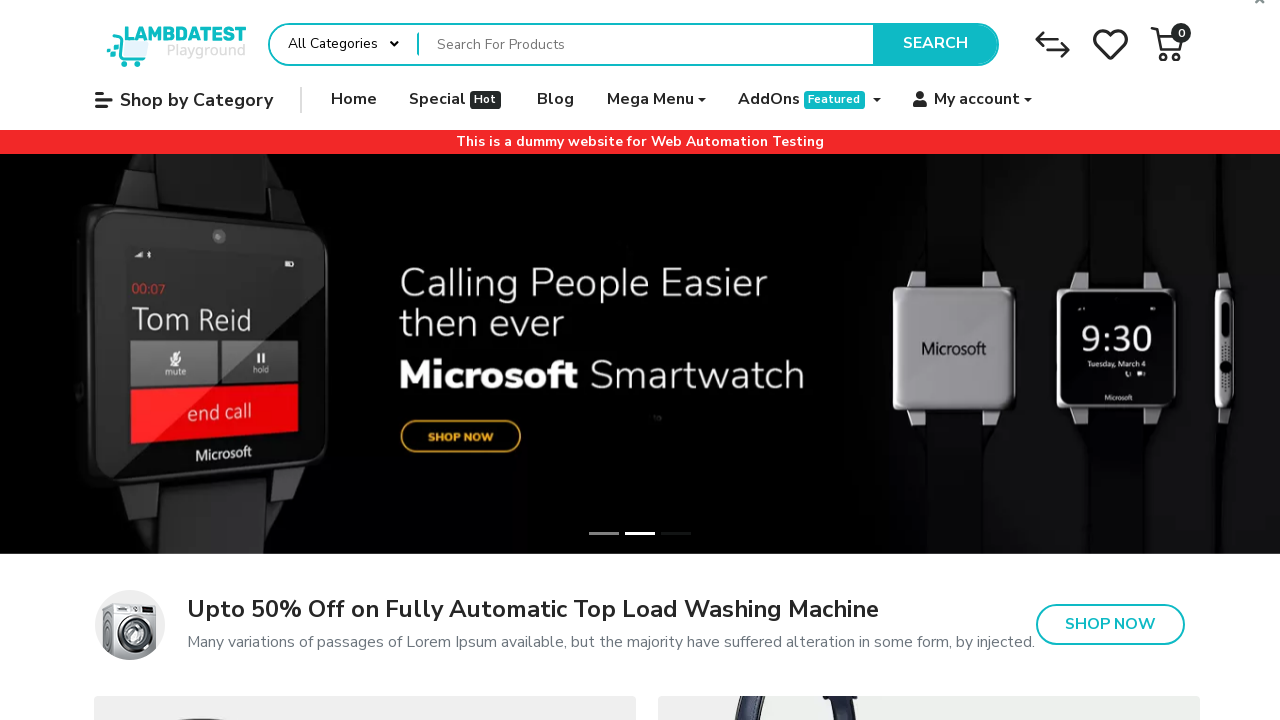